Tests AJIO website search and filtering functionality by searching for bags, applying gender and category filters

Starting URL: https://www.ajio.com/

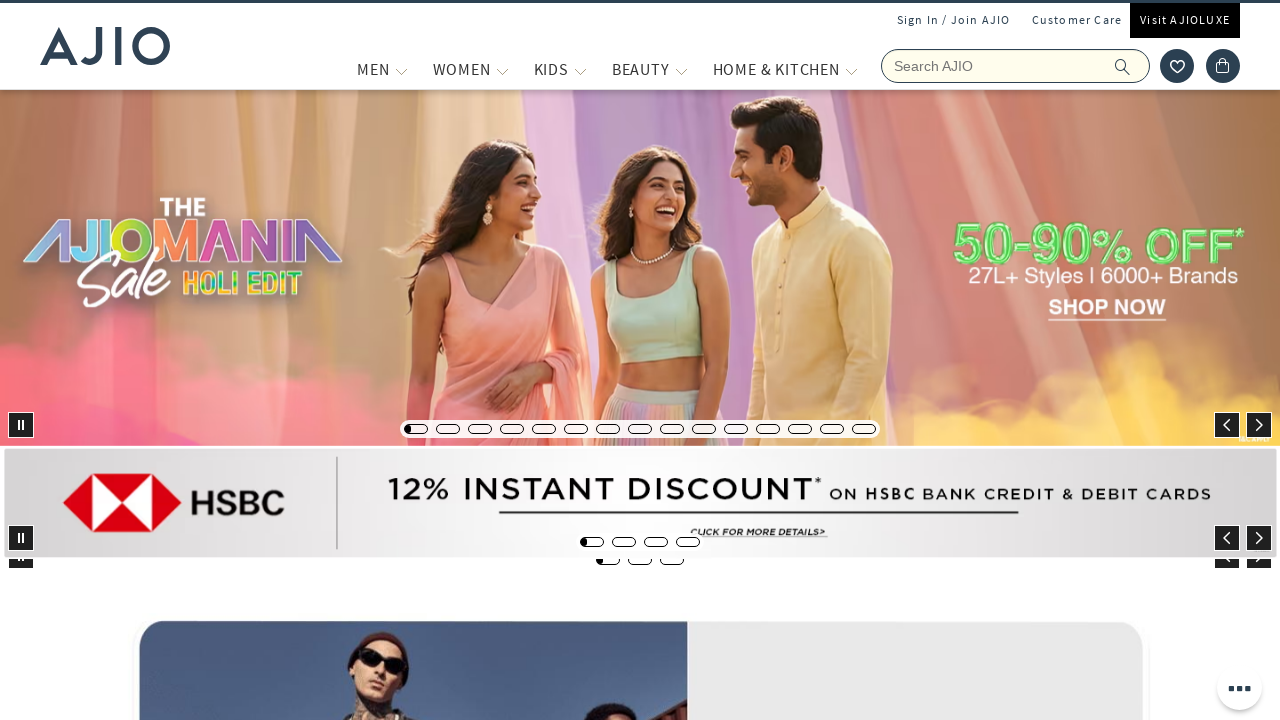

Filled search field with 'bags' on input[name='searchVal']
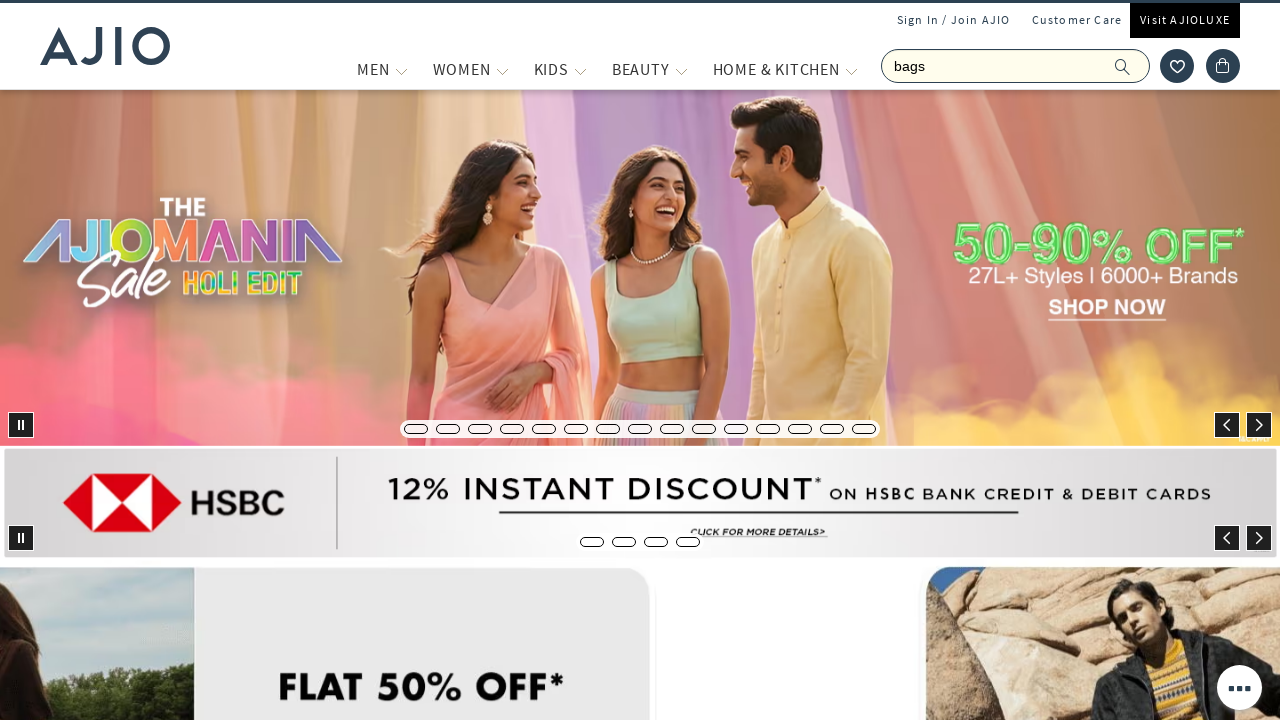

Clicked search button at (1123, 66) on .ic-search
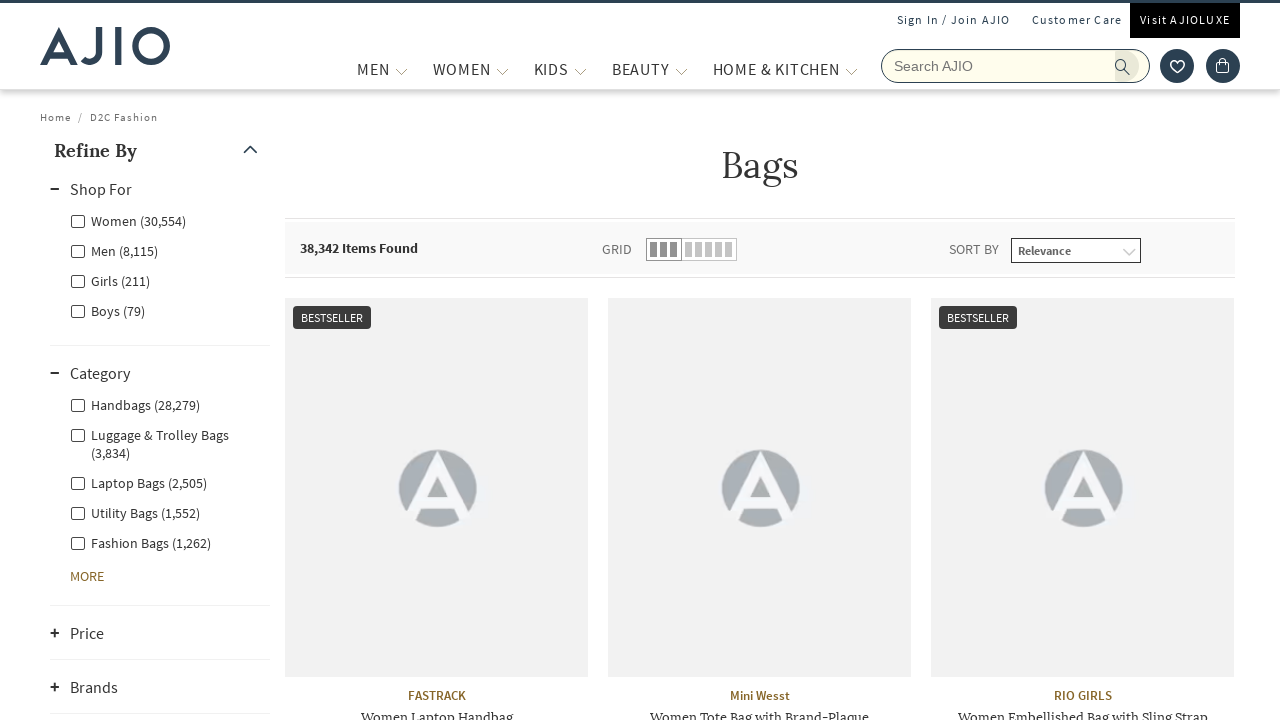

Gender filter 'Men' option loaded
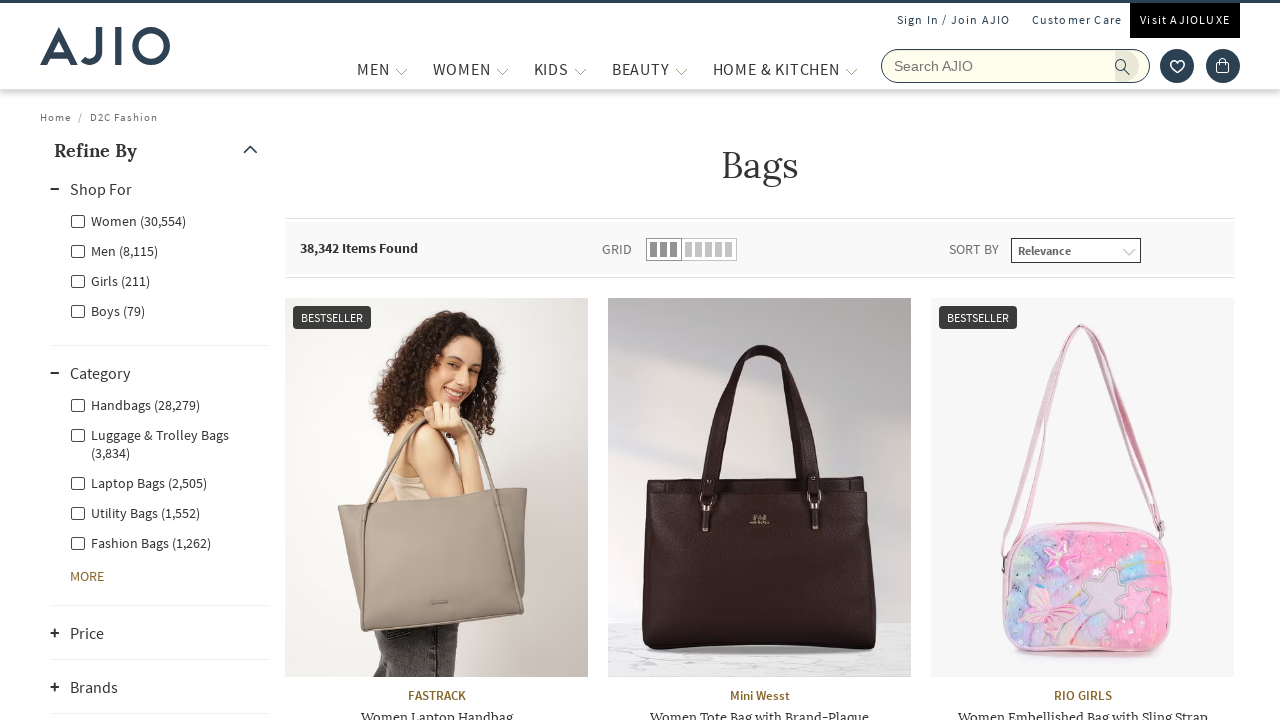

Applied Gender filter 'Men' at (114, 250) on xpath=//label[@class='facet-linkname facet-linkname-genderfilter facet-linkname-
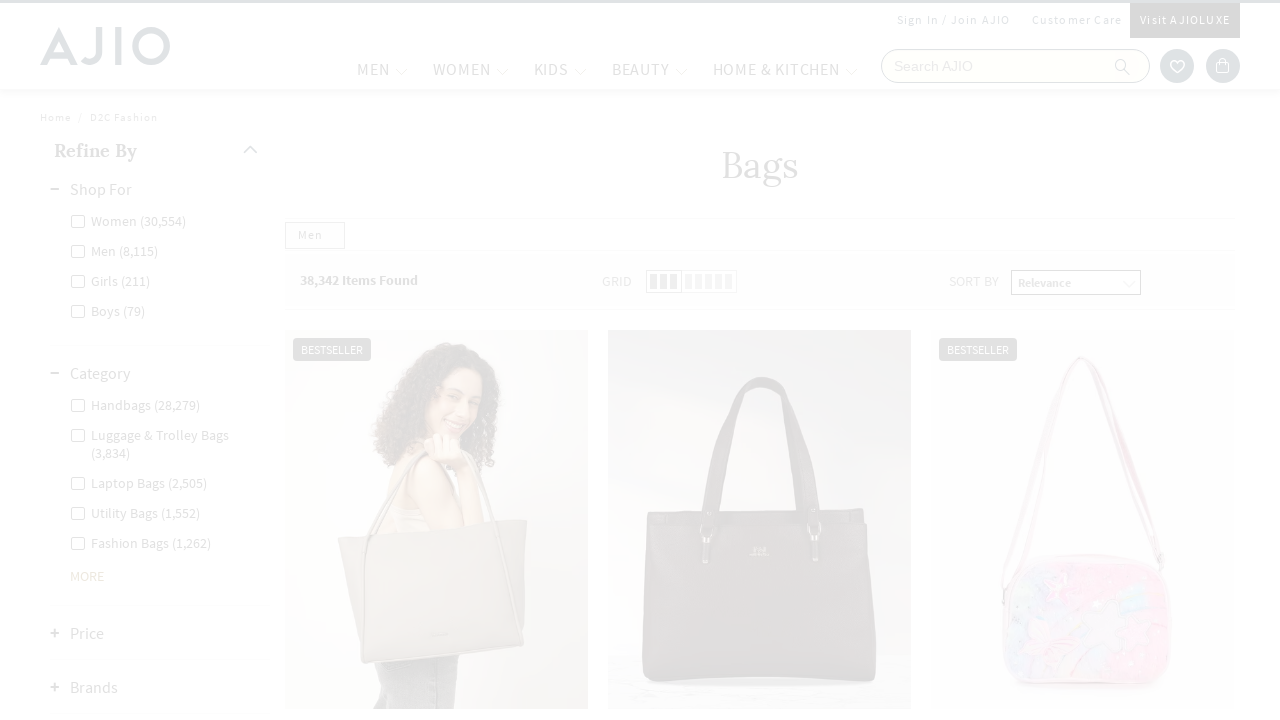

Waited 3 seconds for page to update
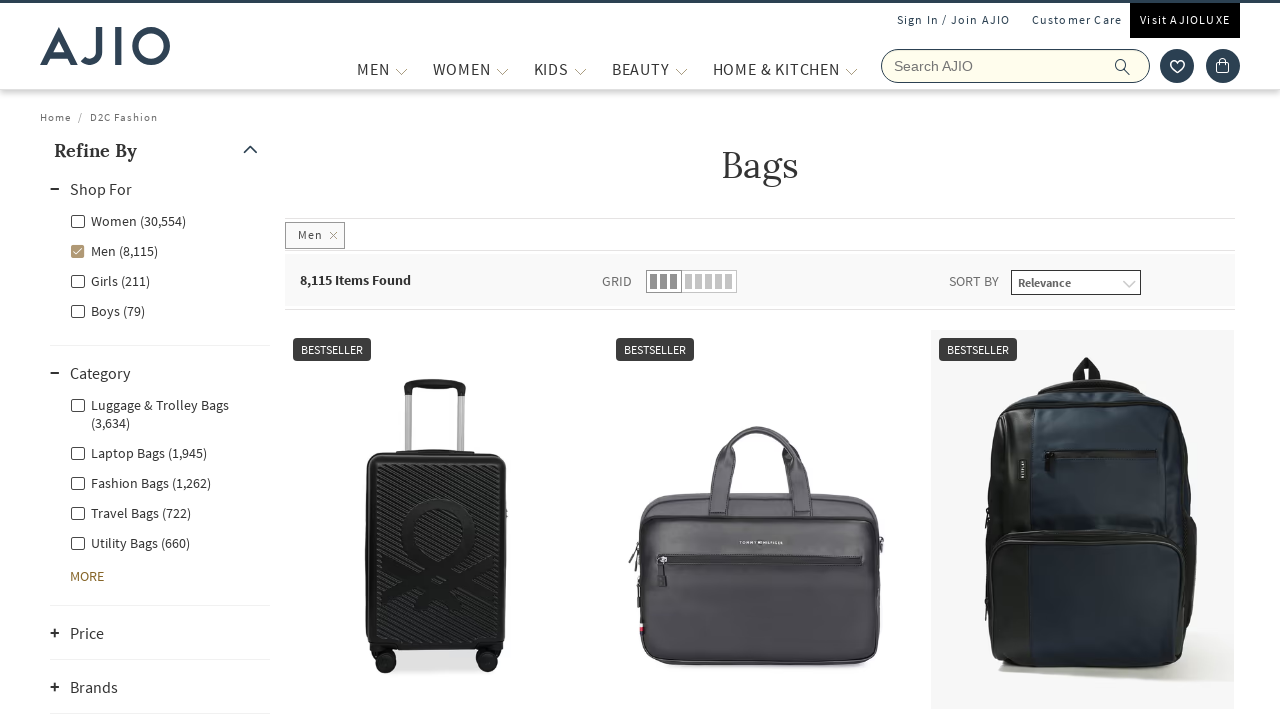

Applied Category filter 'Men - Fashion Bags' at (140, 482) on xpath=//label[@class='facet-linkname facet-linkname-l1l3nestedcategory facet-lin
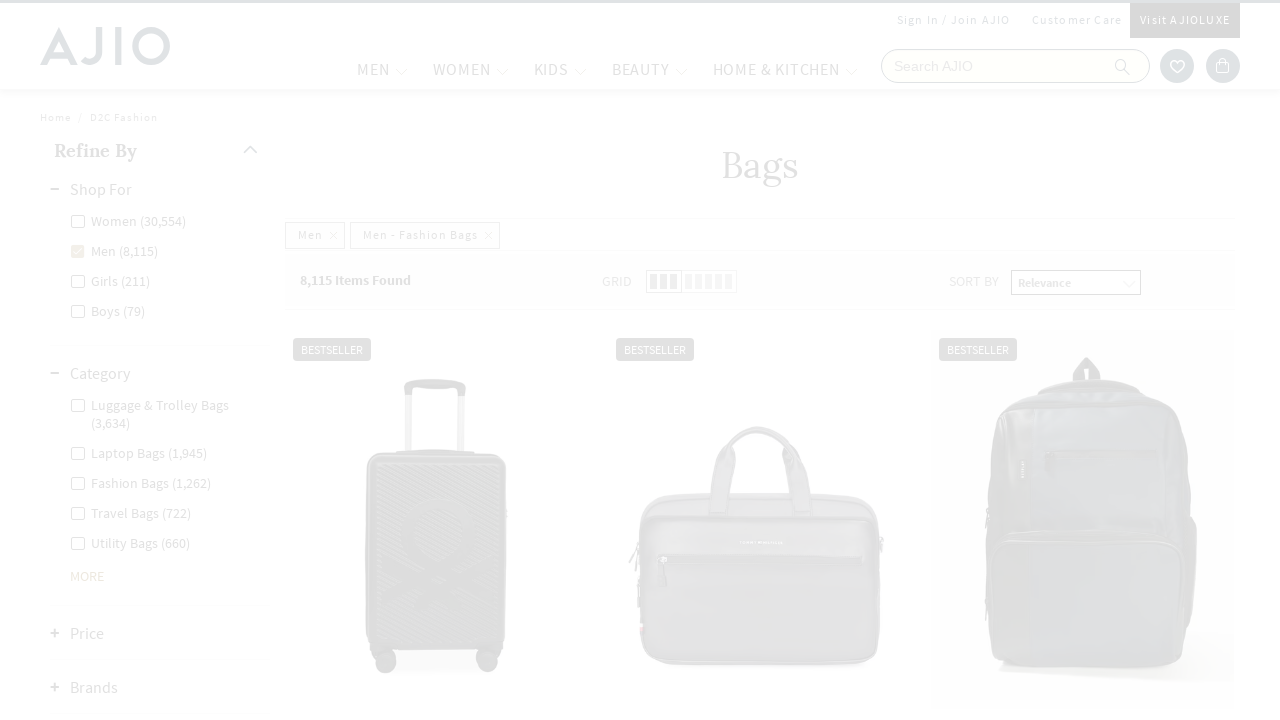

Results length indicator loaded
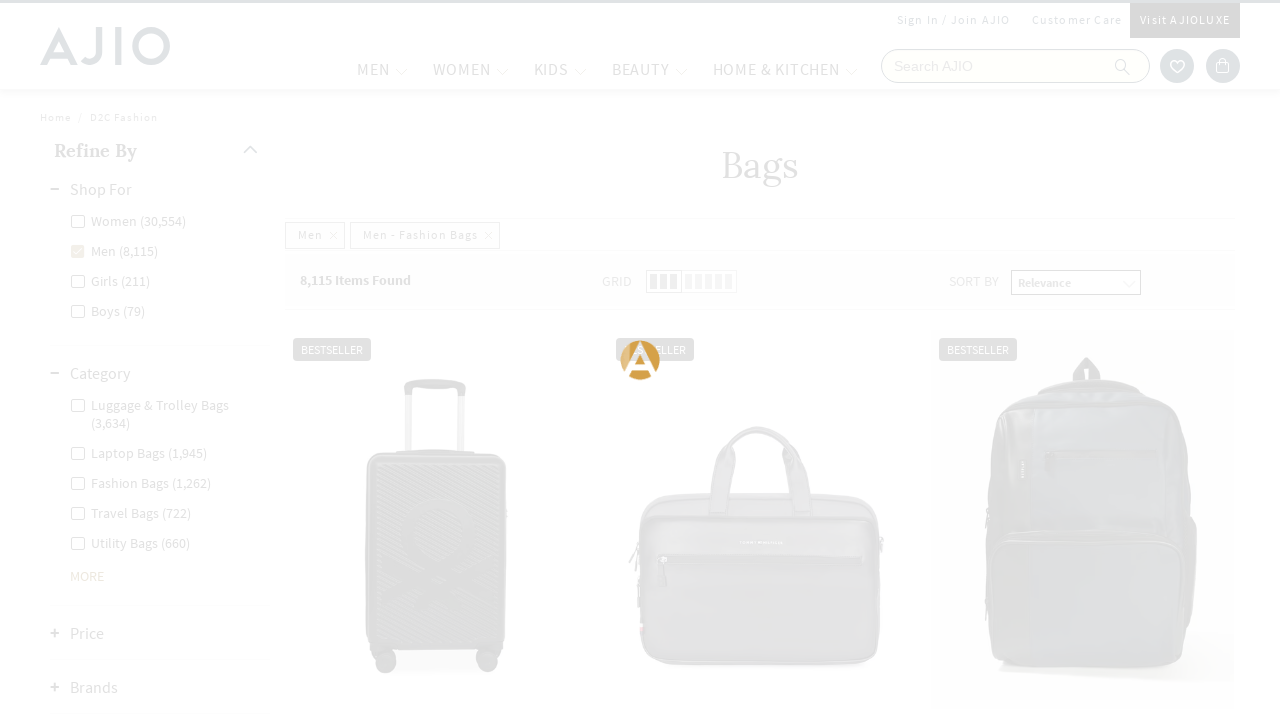

Brand information loaded in results
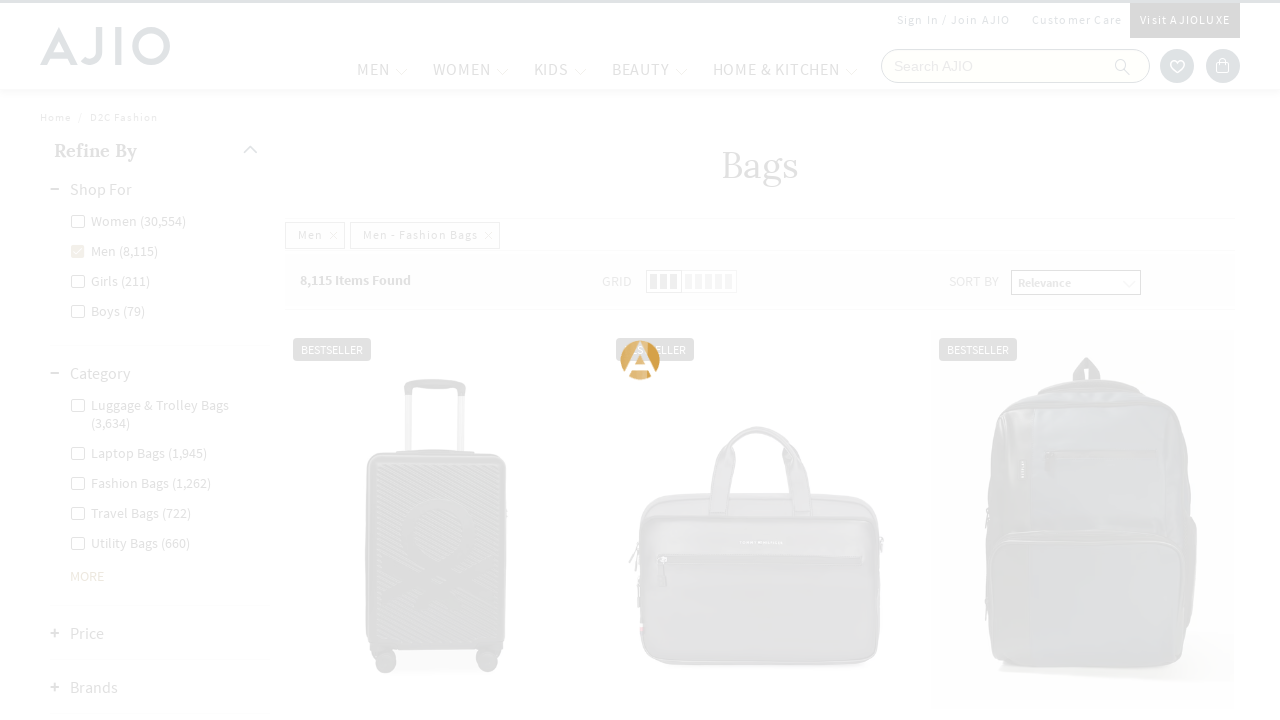

Product names loaded in filtered results
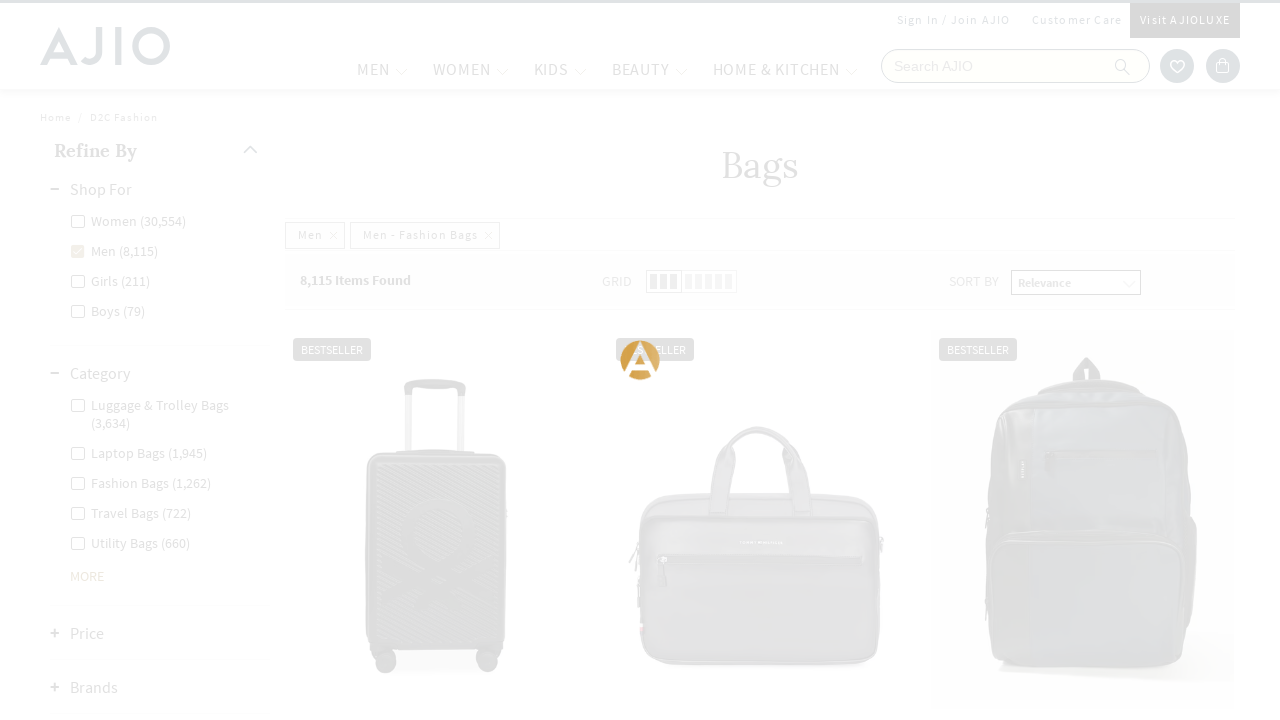

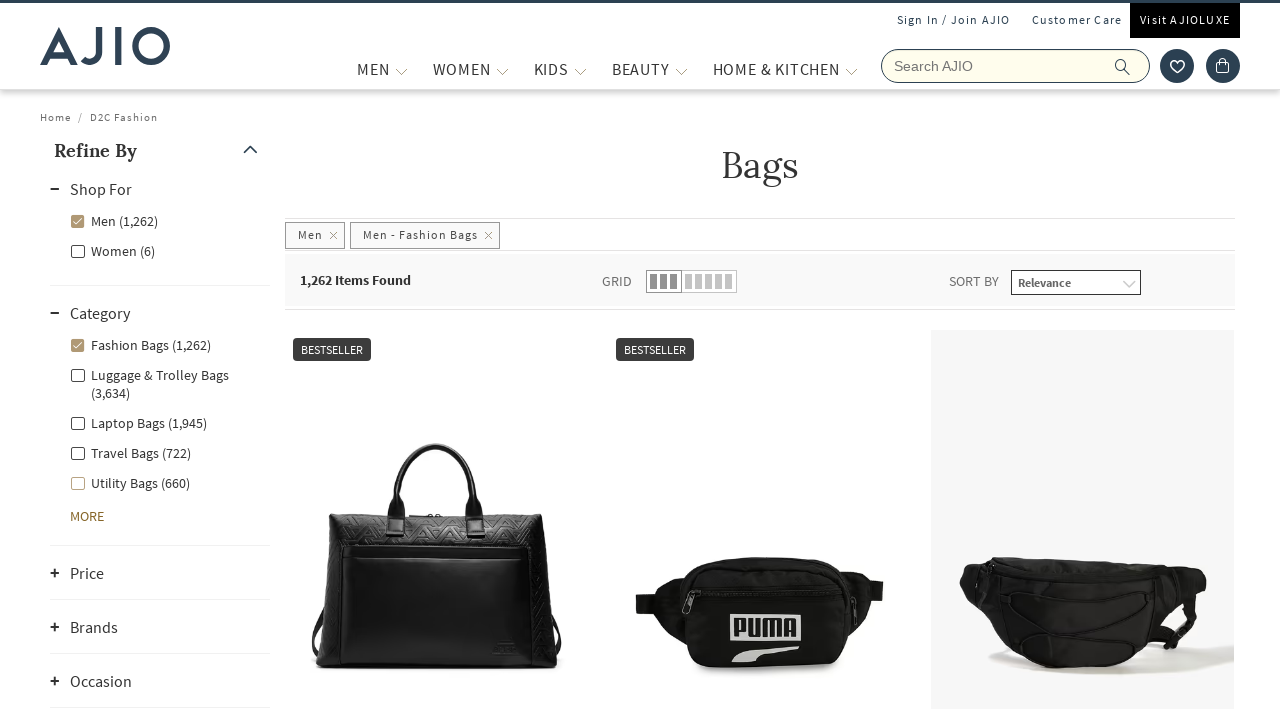